Tests mouse movement to element with offset and verifies the absolute location is updated.

Starting URL: https://www.selenium.dev/selenium/web/mouse_interaction.html

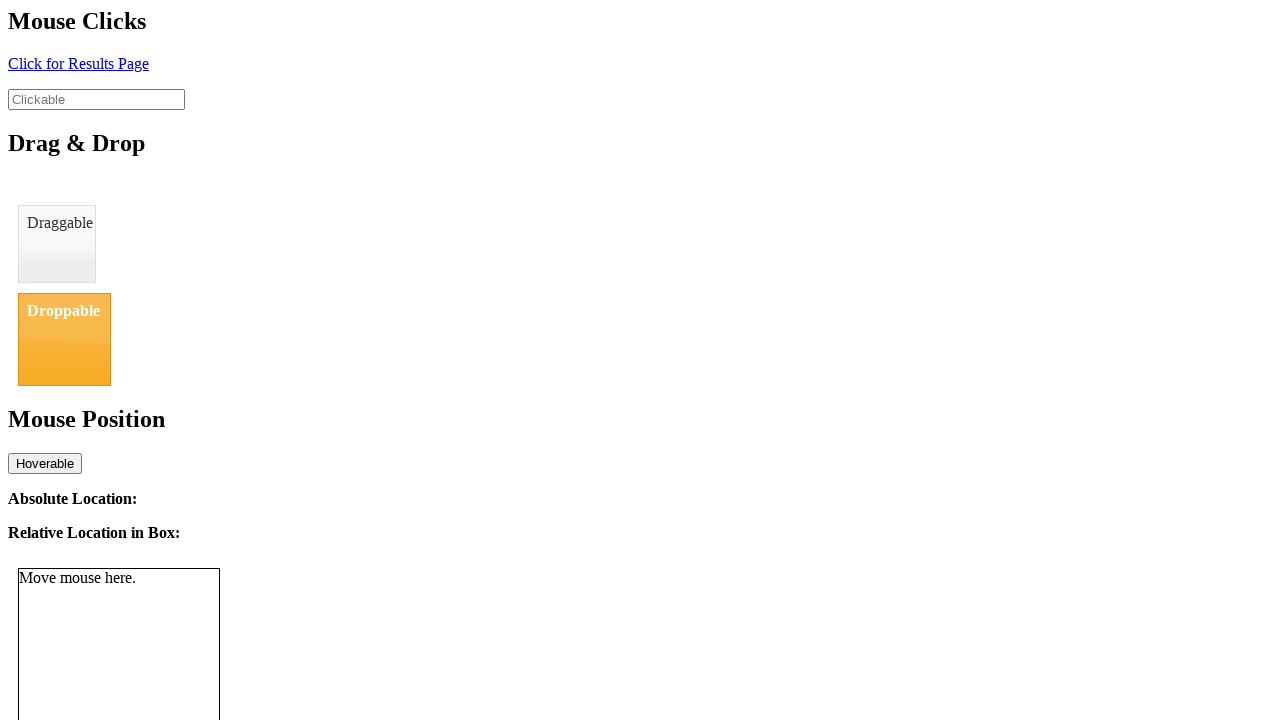

Navigated to mouse interaction test page
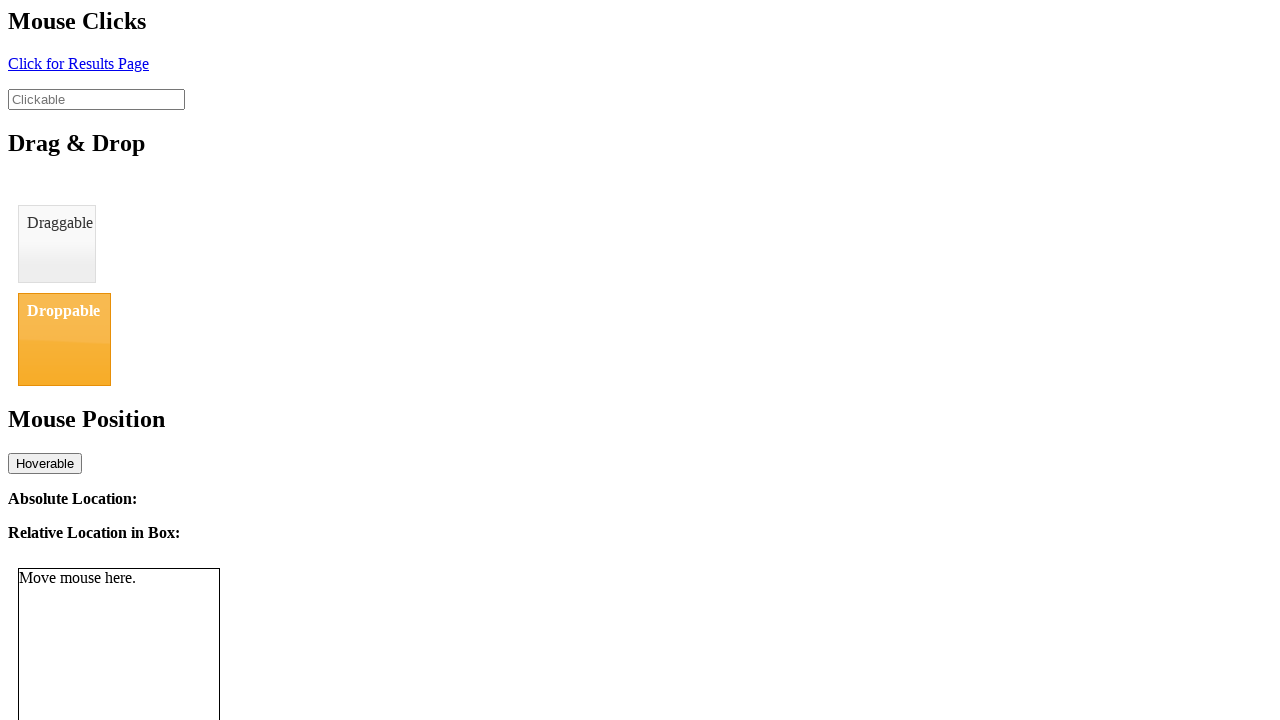

Located #mouse-tracker element
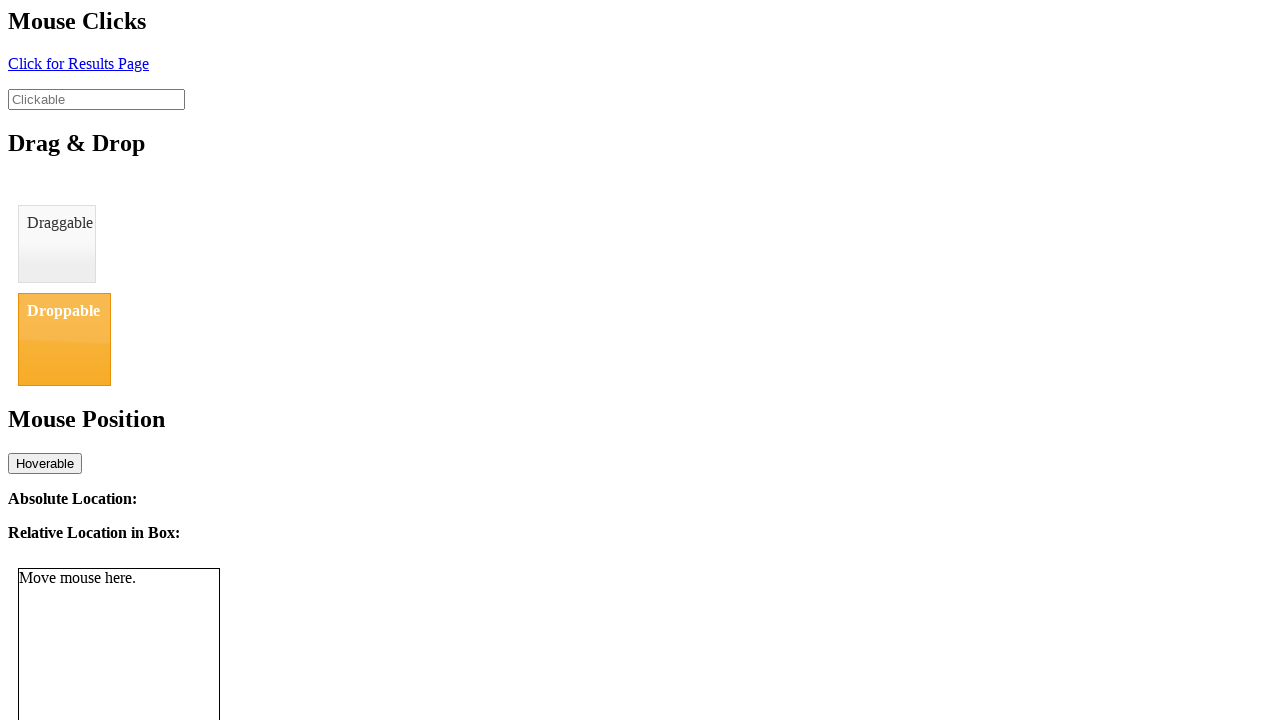

Retrieved bounding box coordinates of mouse tracker element
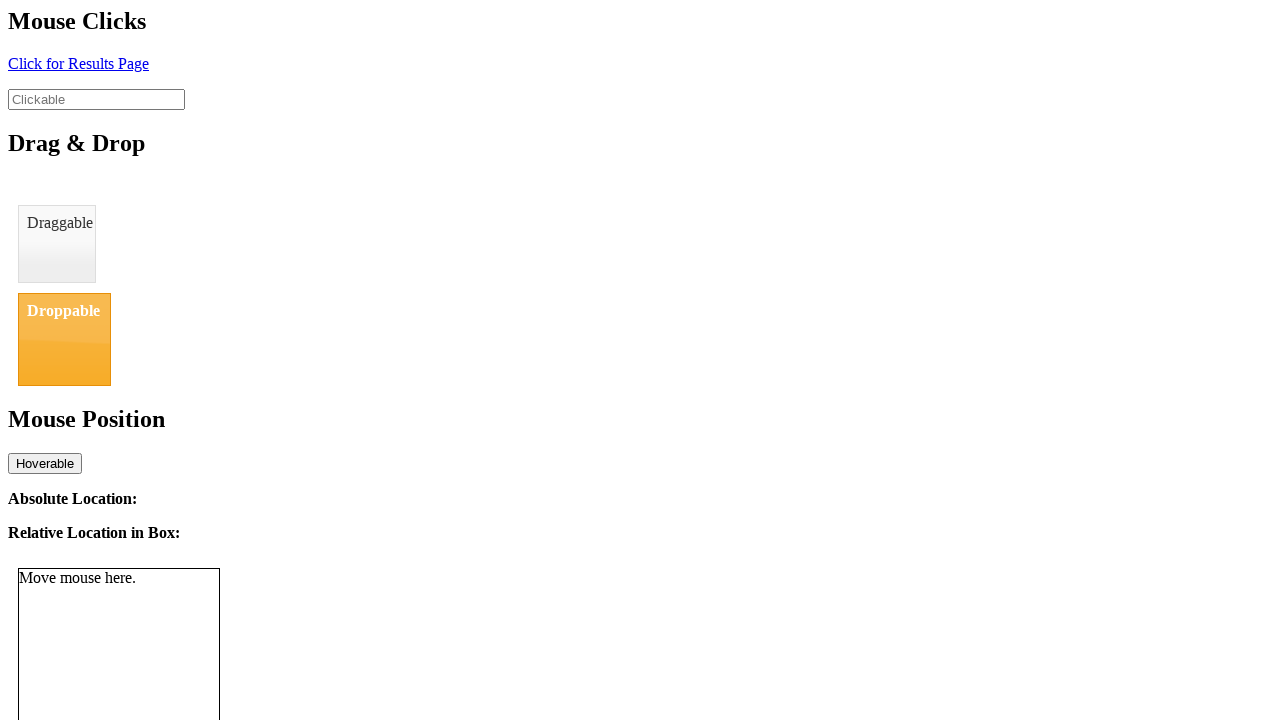

Moved mouse to element with 20px offset from center at (139, 669)
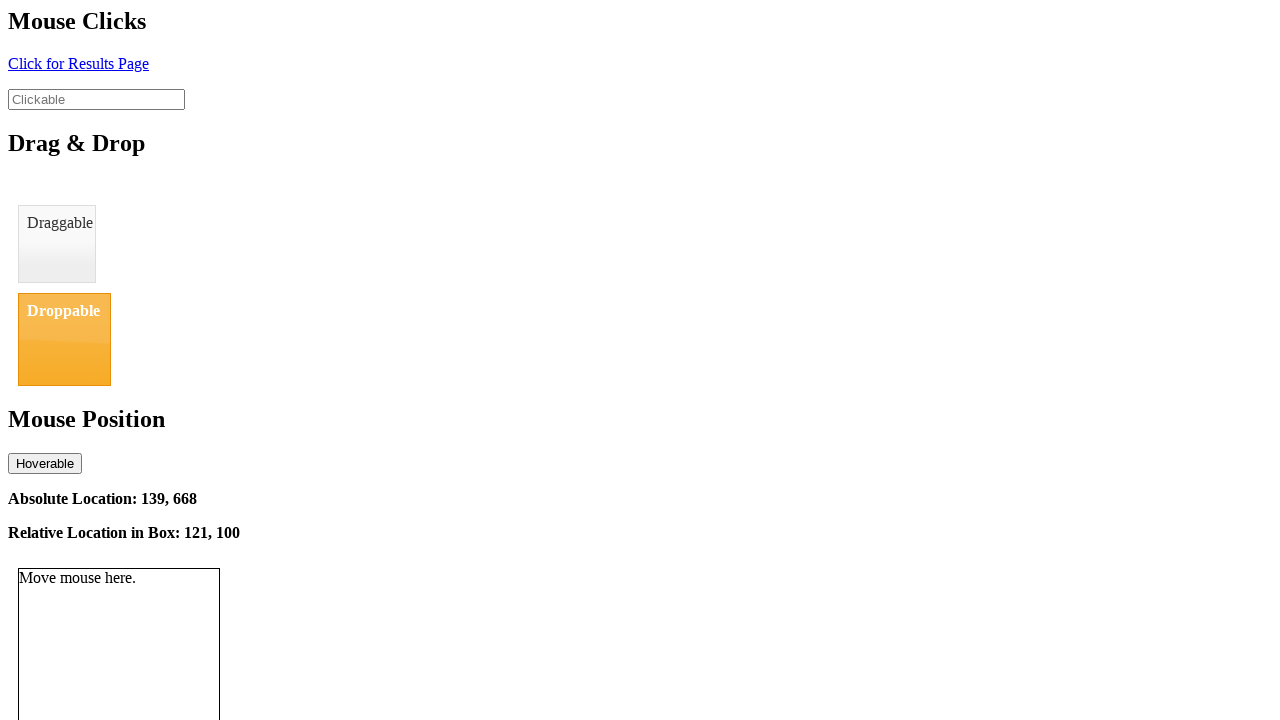

Verified absolute location element is present and tracking mouse position
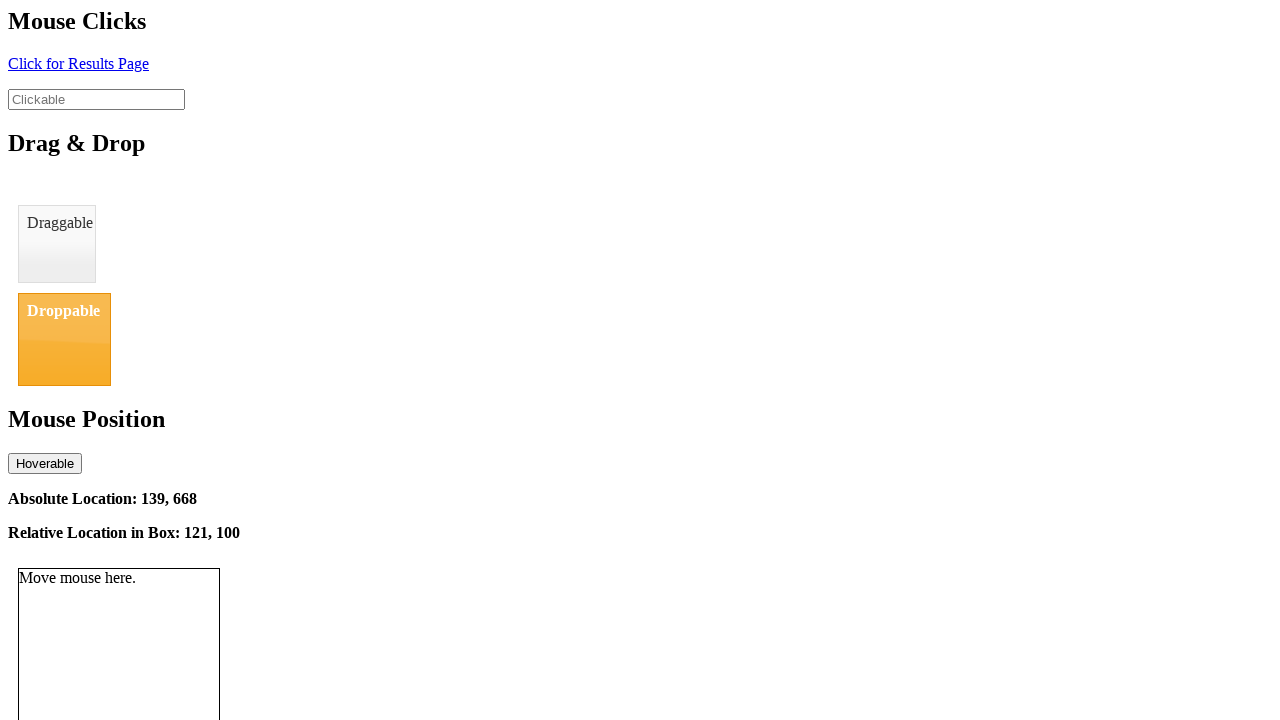

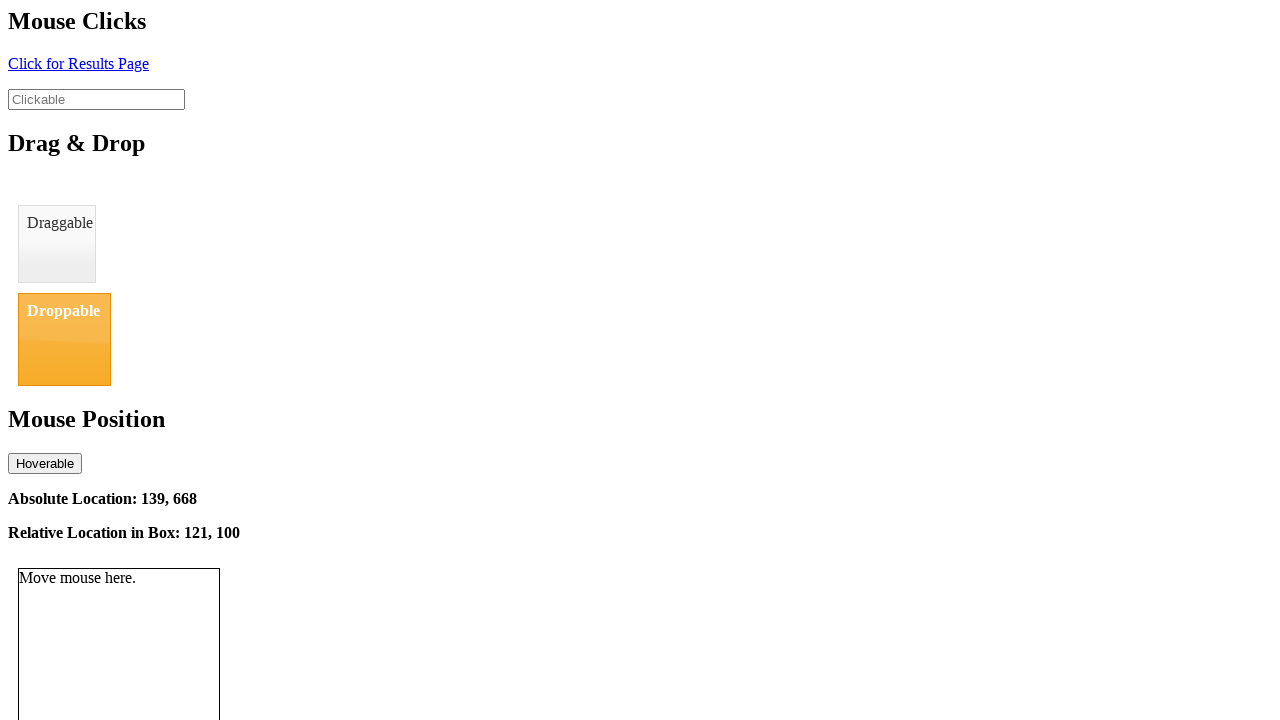